WEB test 1 - navigates to WebdriverIO homepage

Starting URL: https://webdriver.io

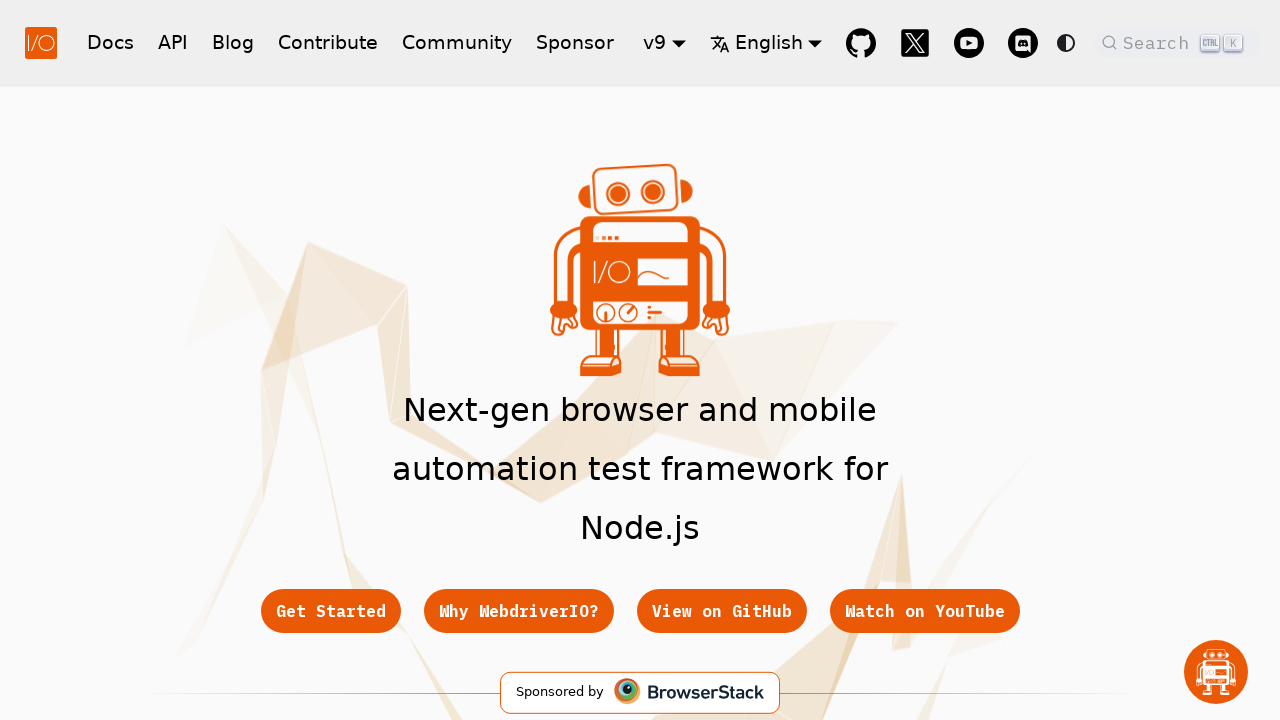

Navigated to https://webdriver.io and waited for DOM content to load
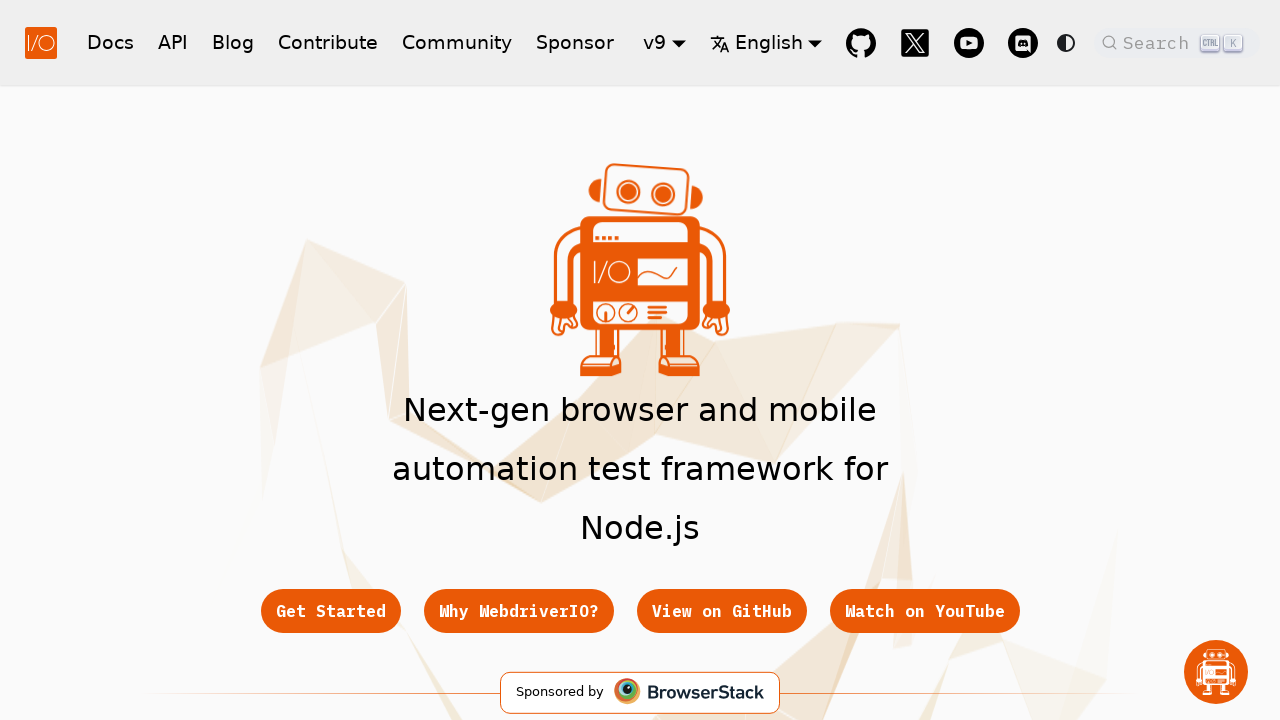

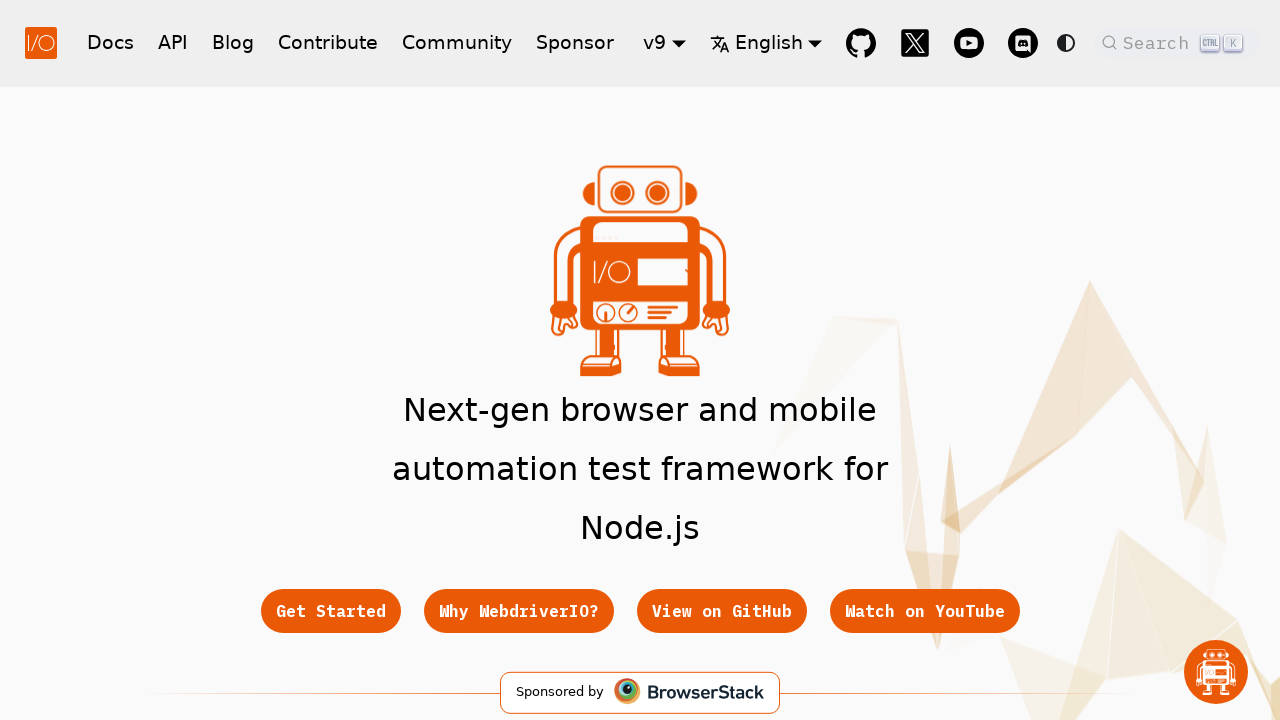